Tests text box interaction by clearing existing value and entering new text in a form field

Starting URL: https://omayo.blogspot.com/

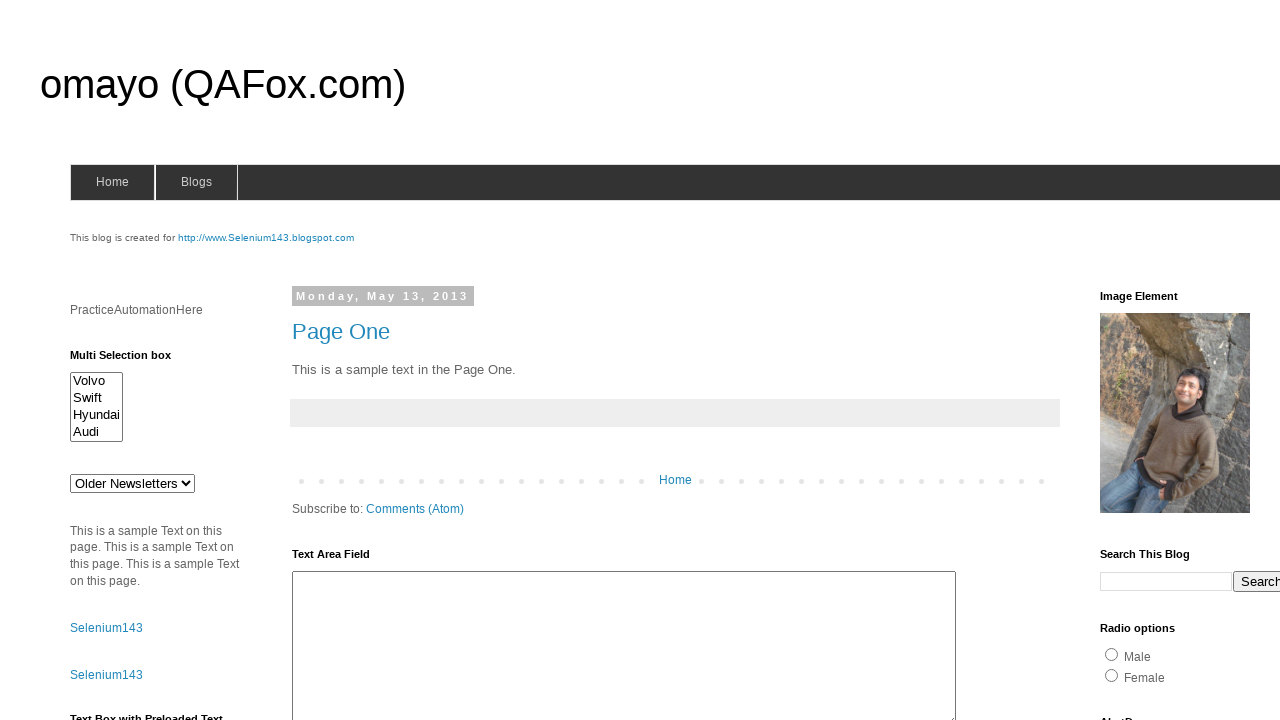

Retrieved initial value from textbox
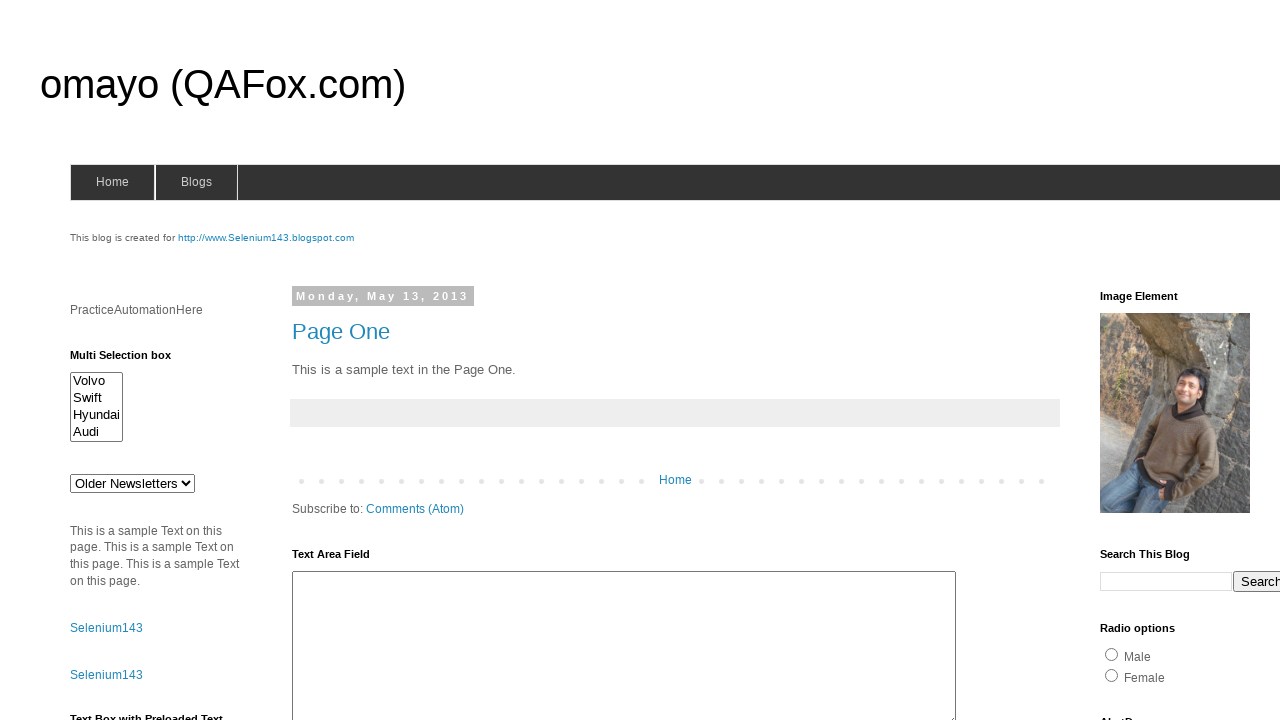

Cleared the textbox on #textbox1
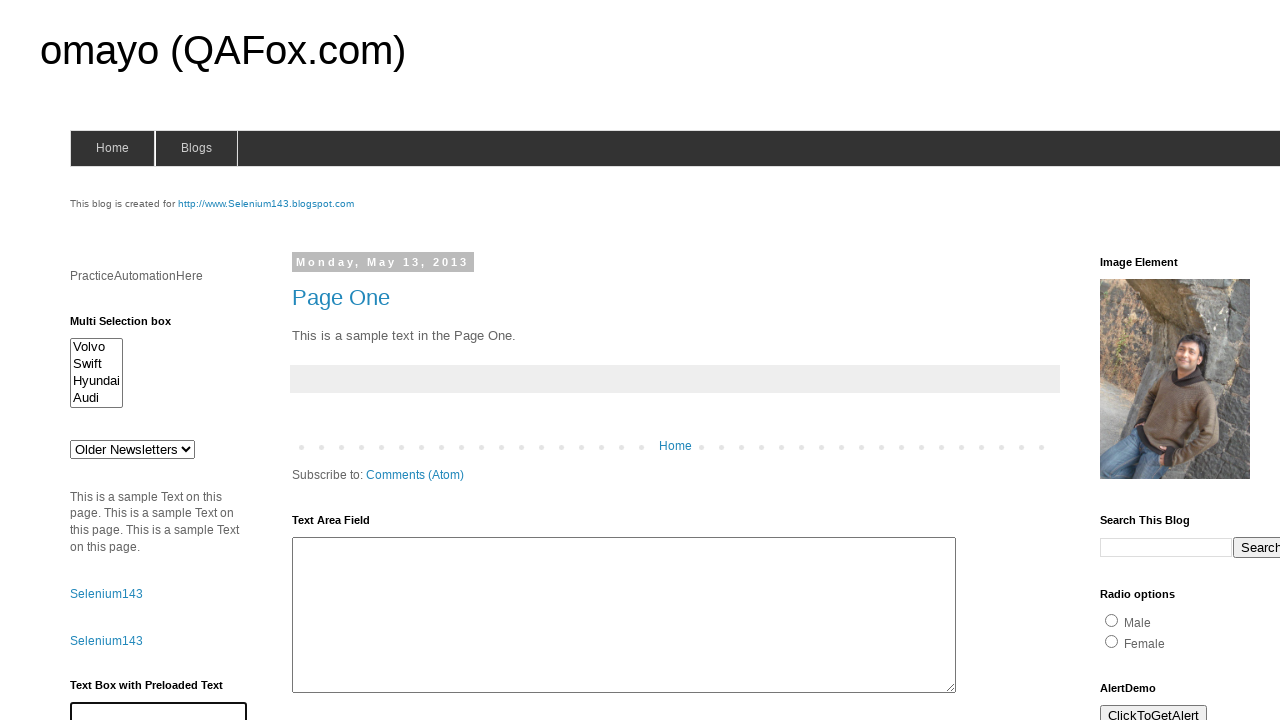

Entered 'Soumali Mukhopadhyay' into the textbox on #textbox1
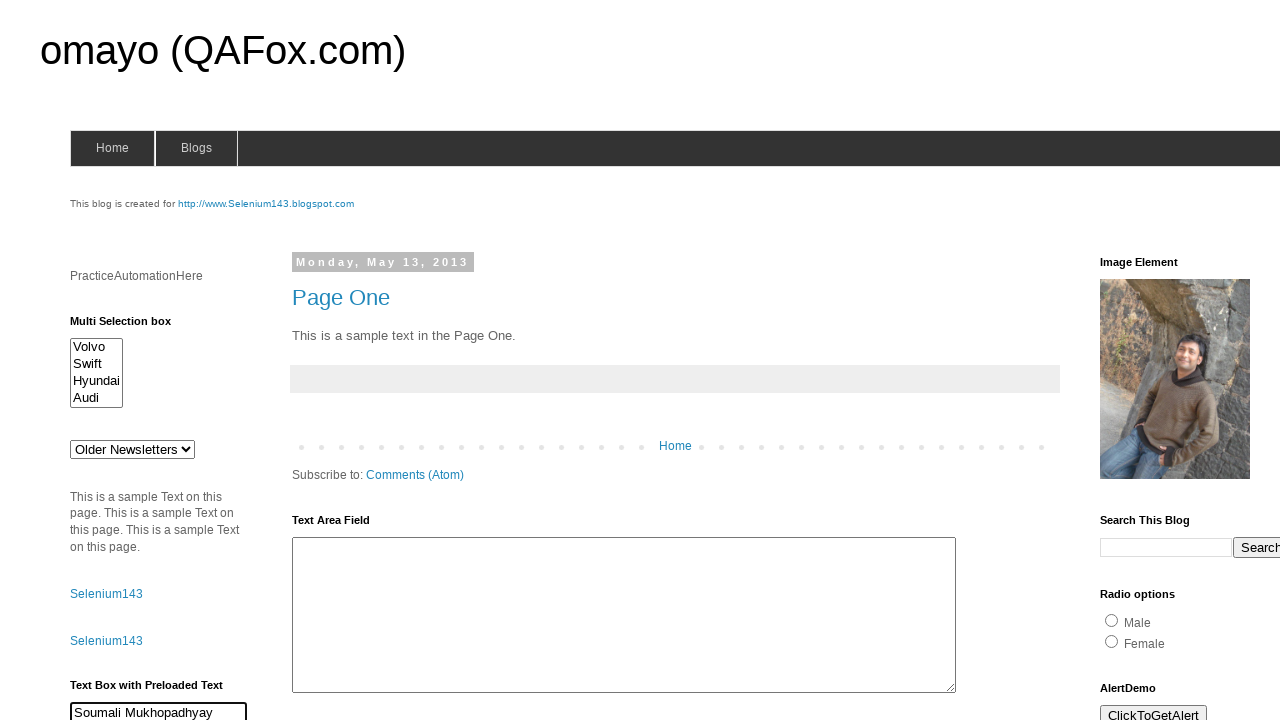

Retrieved new value from textbox to verify entry
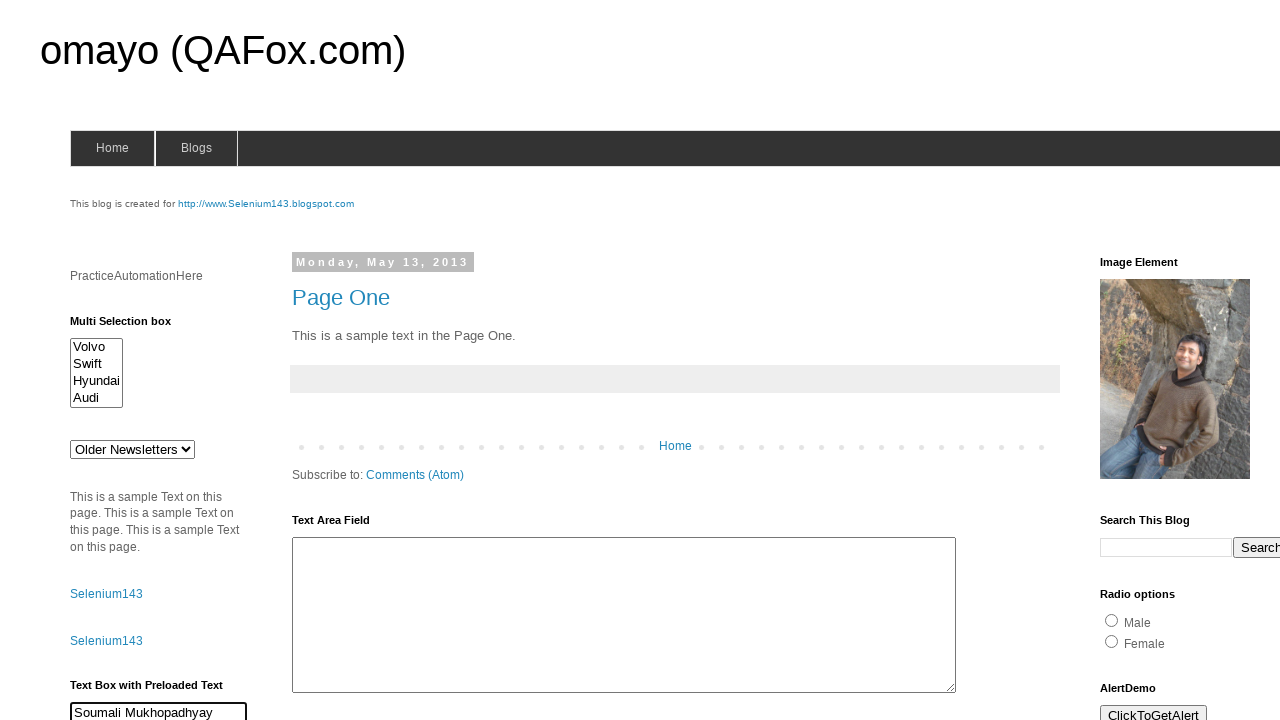

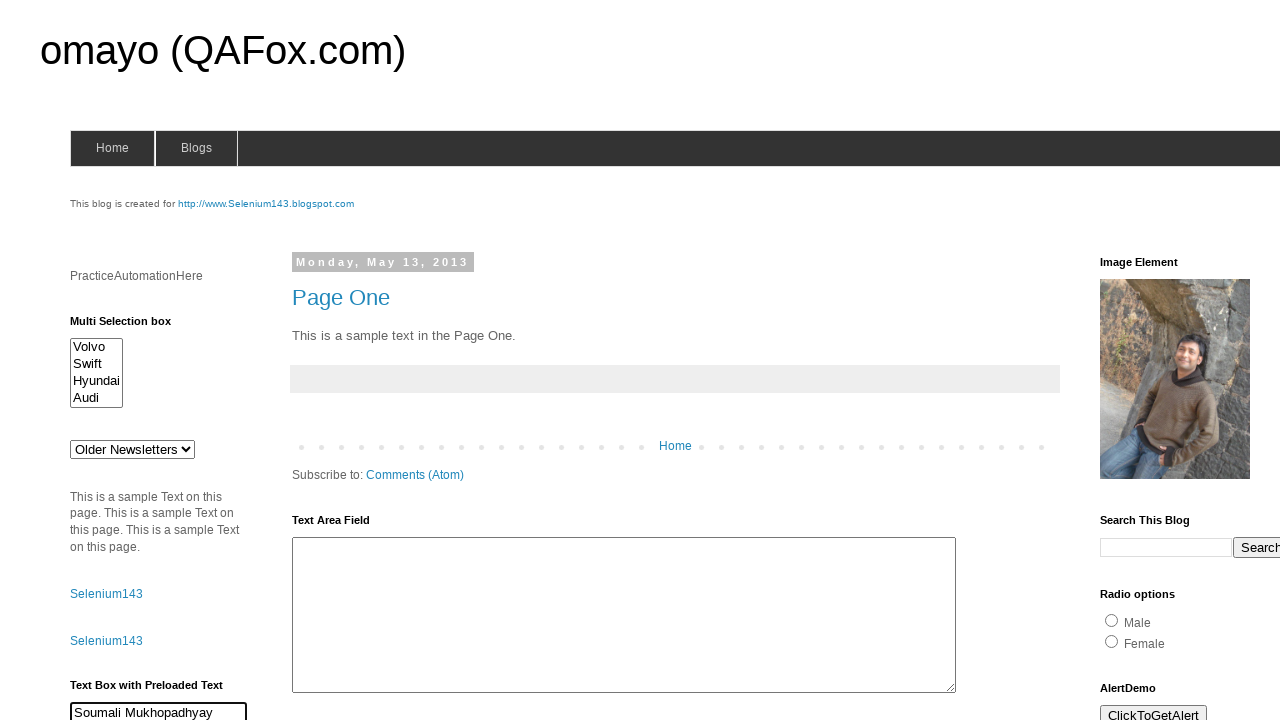